Tests that the About page displays company information content including terms like company, mission, vision, or values

Starting URL: https://egundem.com/hakkimizda

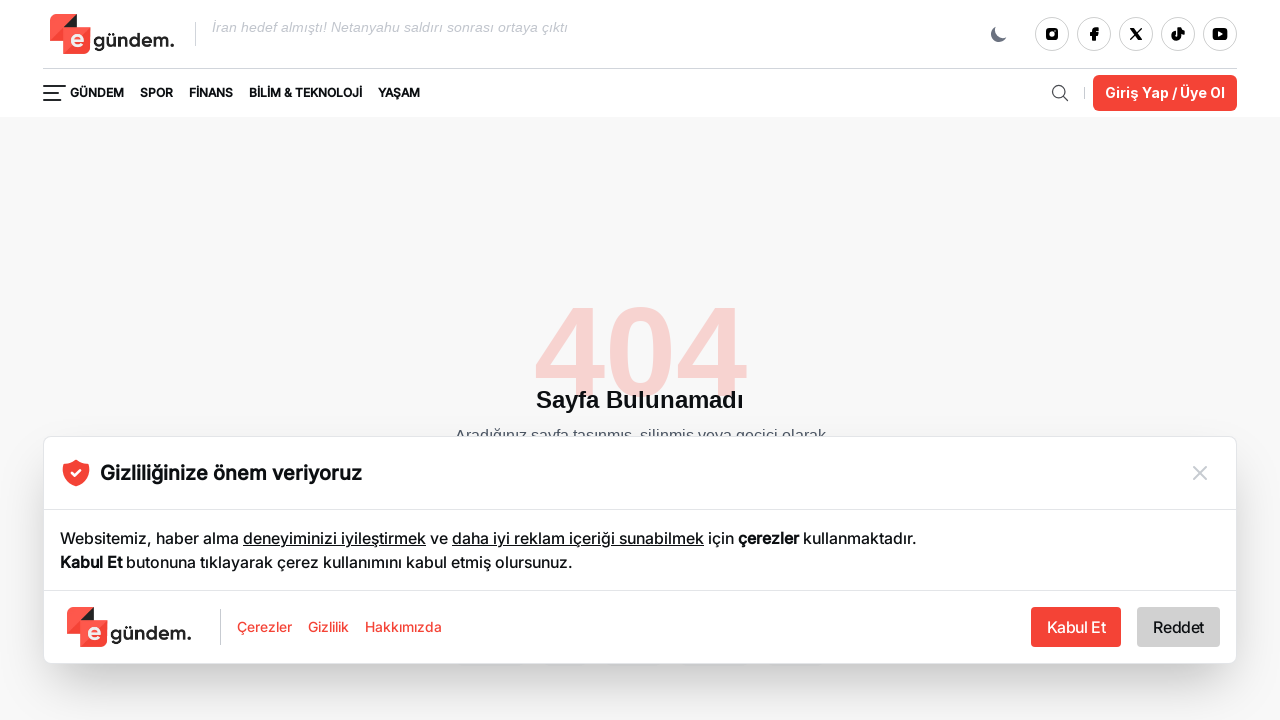

Page loaded with domcontentloaded state
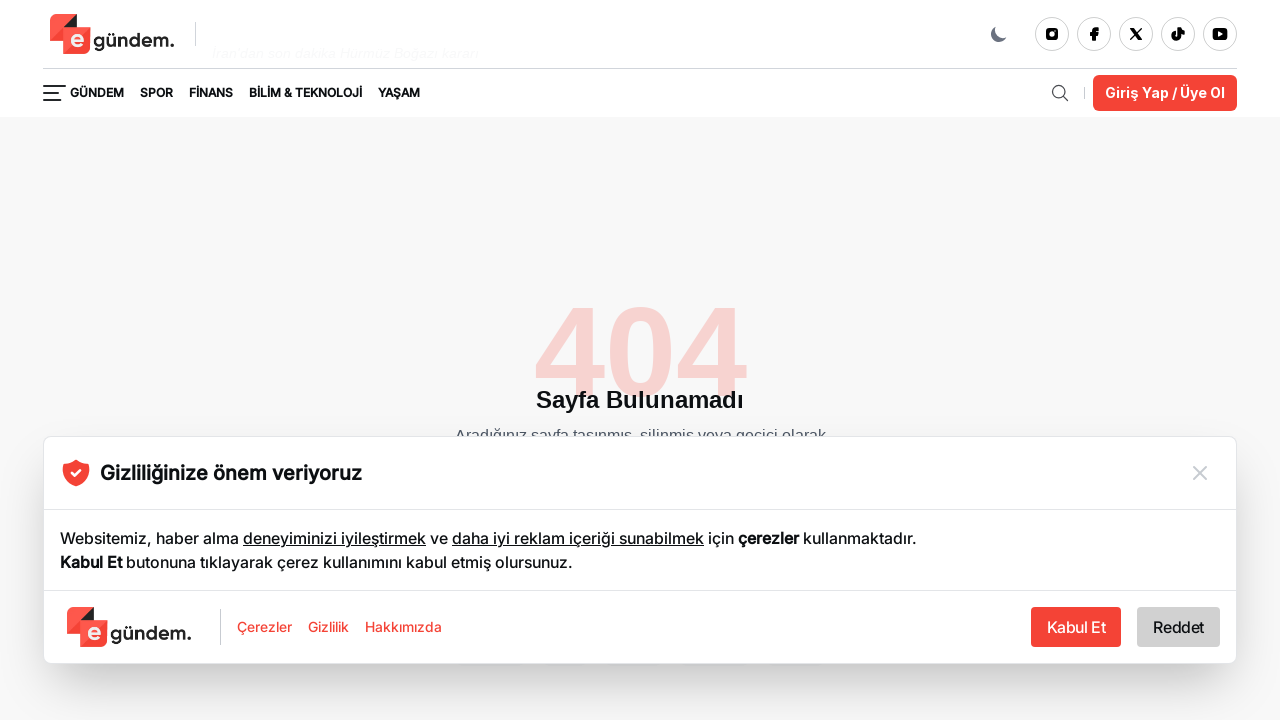

Located first content element (section, article, or paragraph)
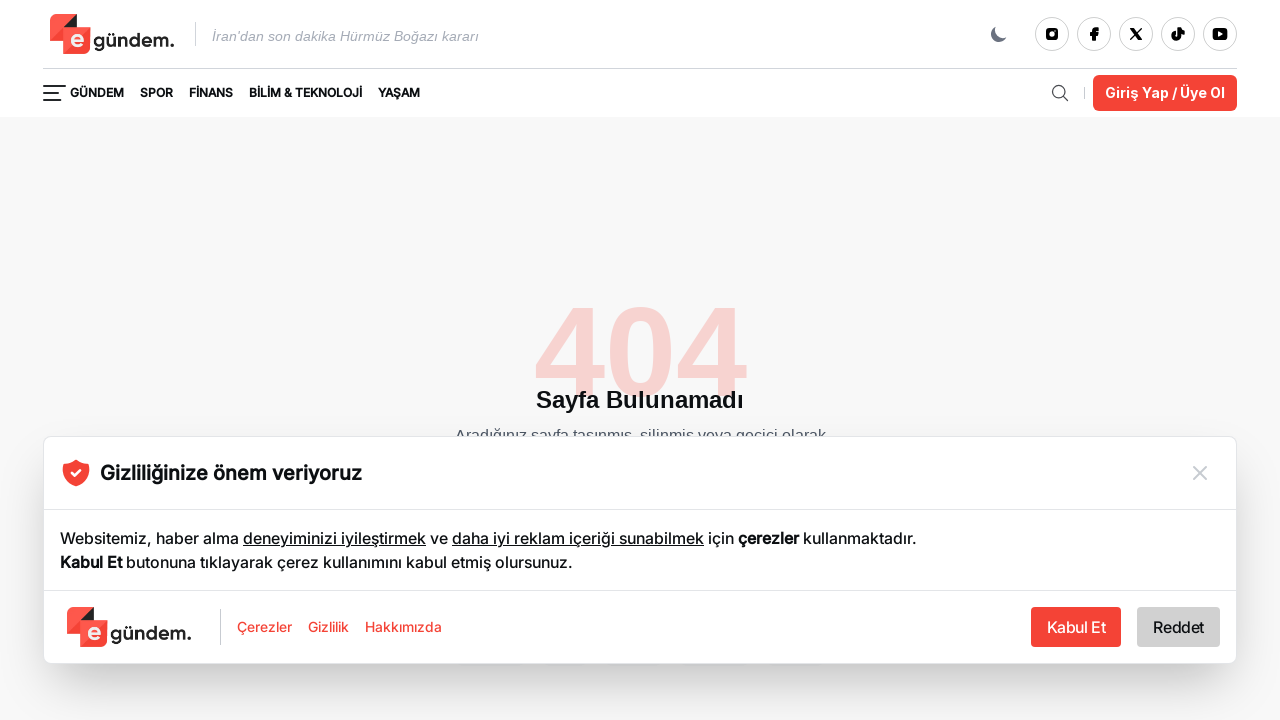

Content element became visible - company information is displayed on About page
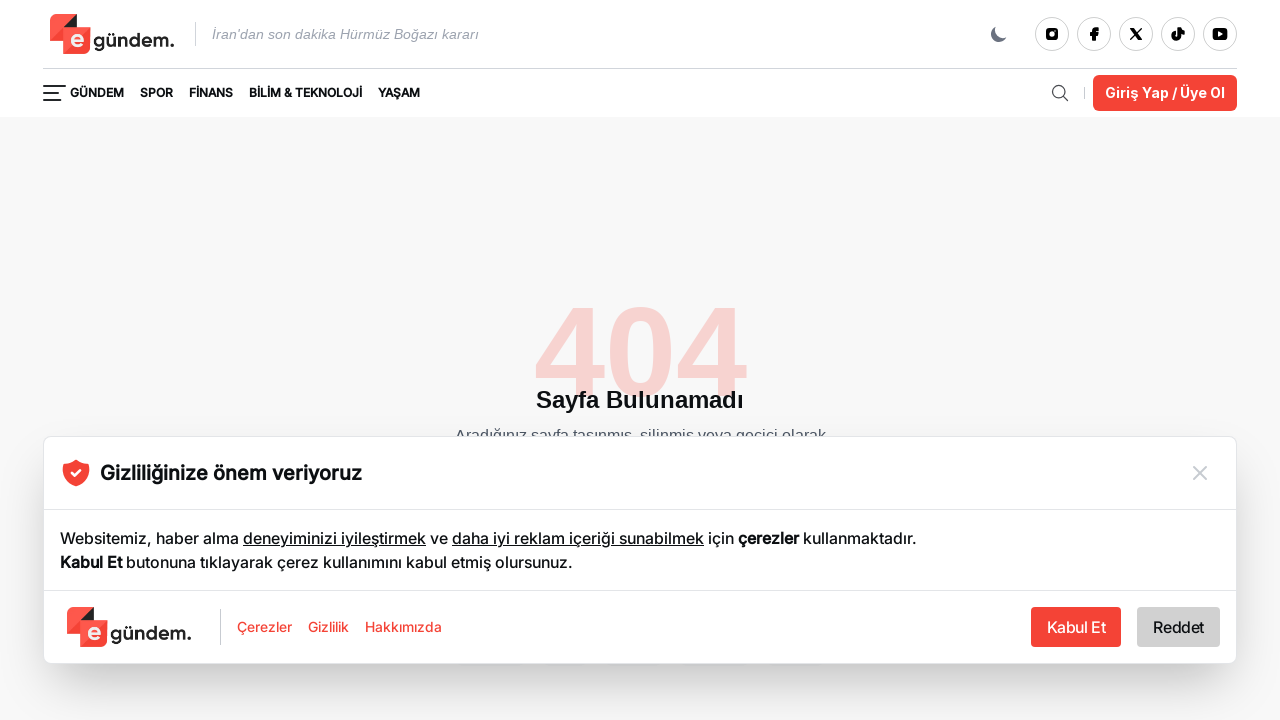

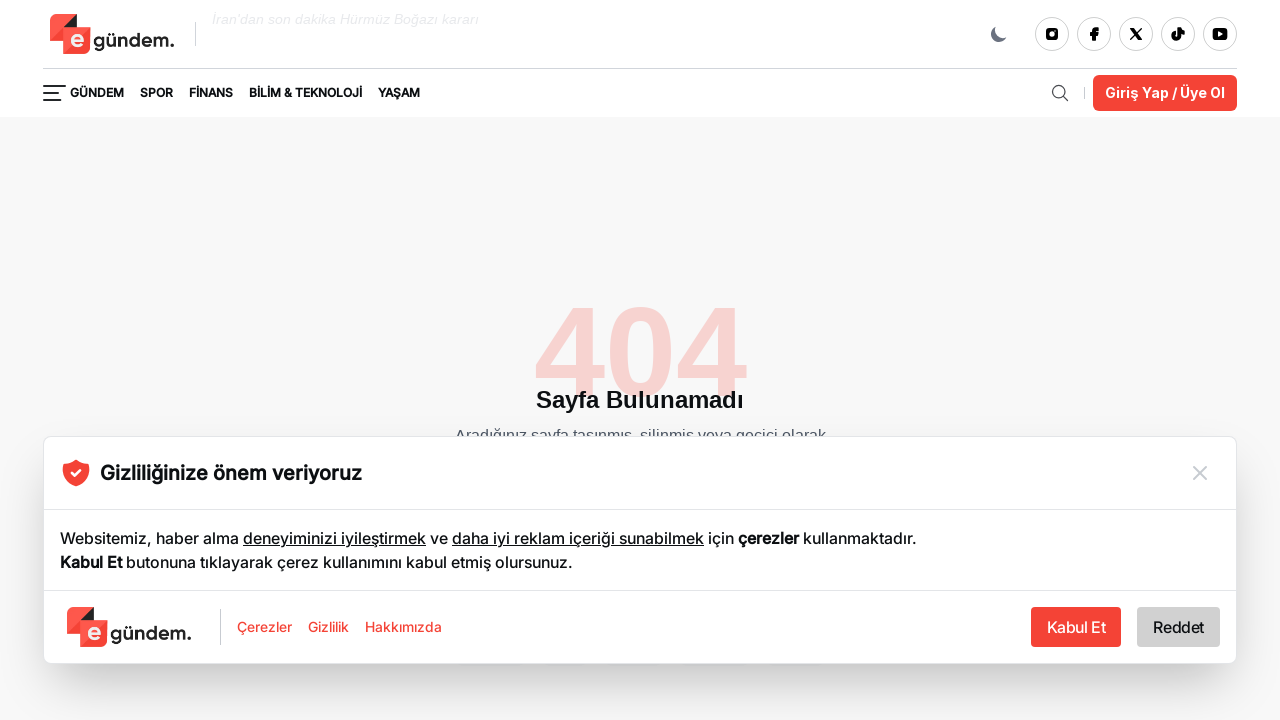